Tests drag and drop functionality by dragging element from column A to column B using click-and-hold, move, and release actions

Starting URL: https://the-internet.herokuapp.com/drag_and_drop

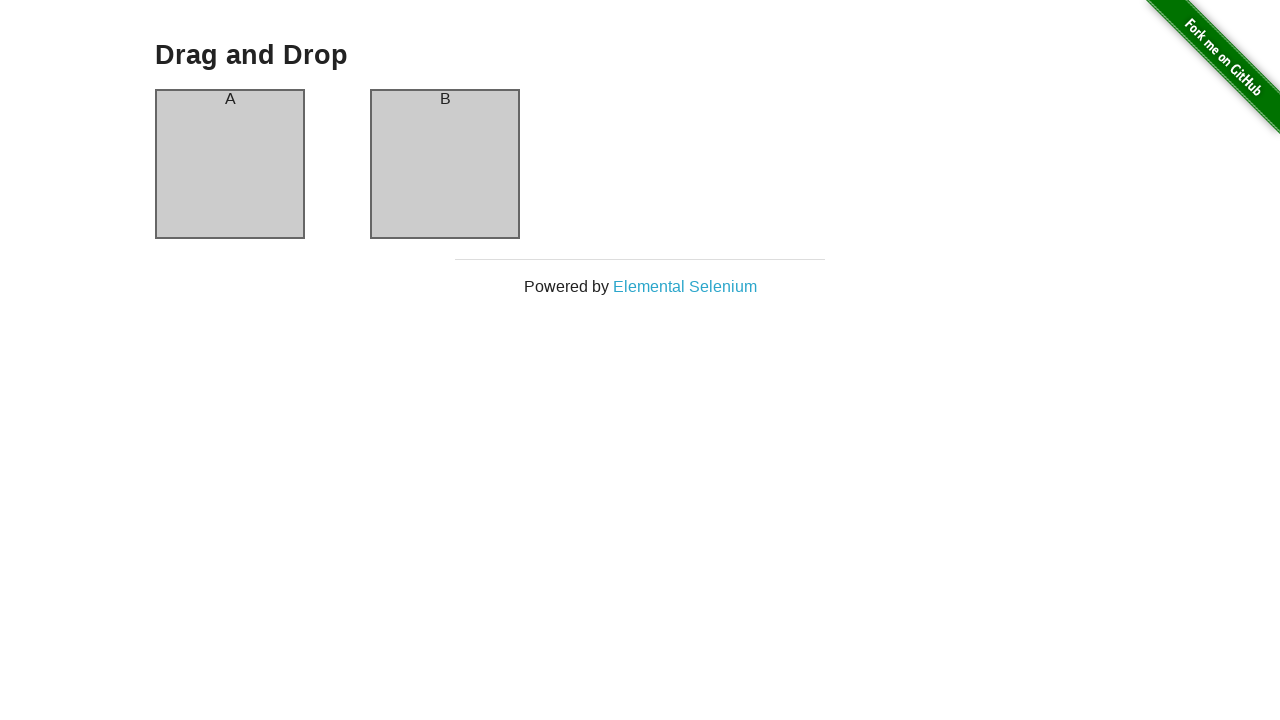

Located source element (column A) for drag and drop
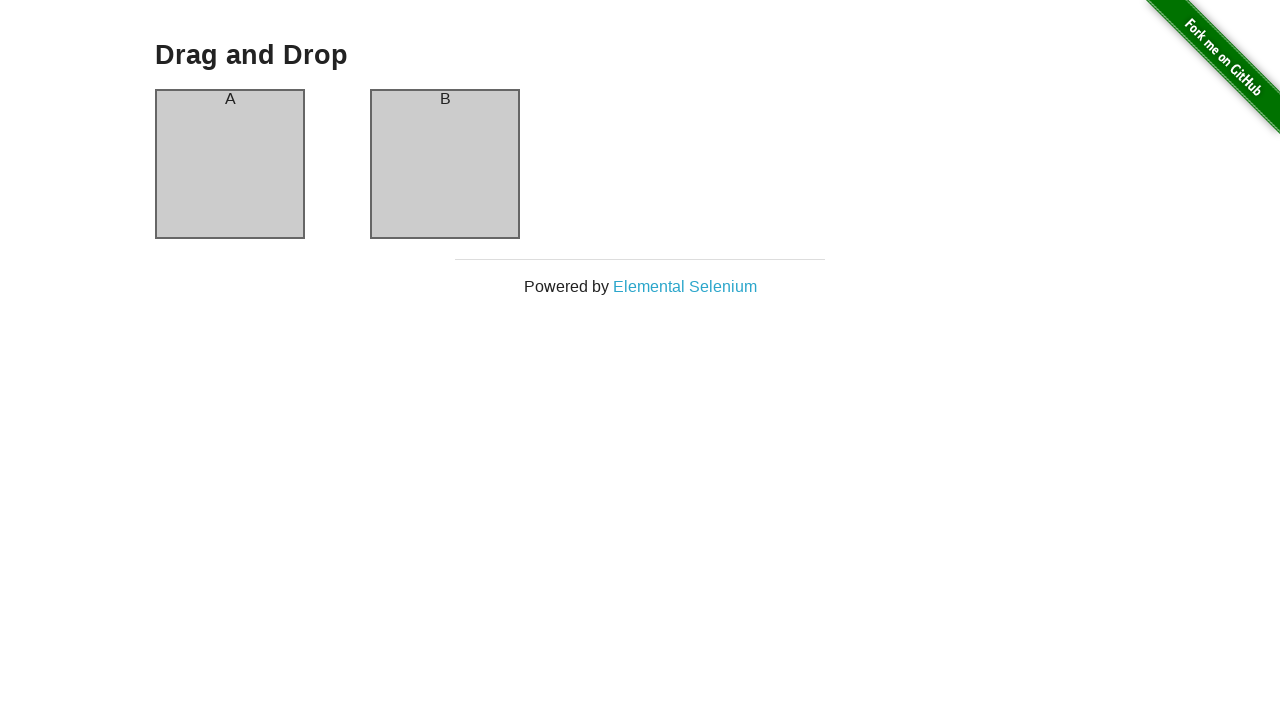

Located target element (column B) for drag and drop
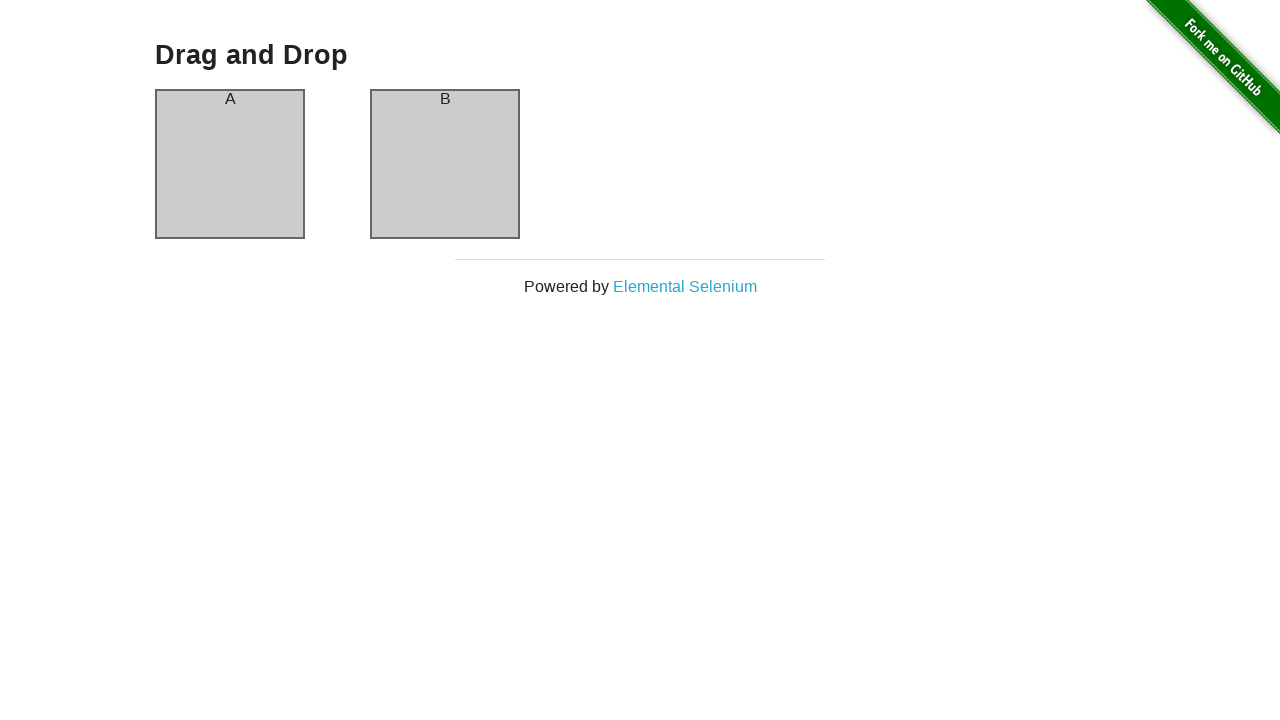

Dragged element from column A to column B at (445, 164)
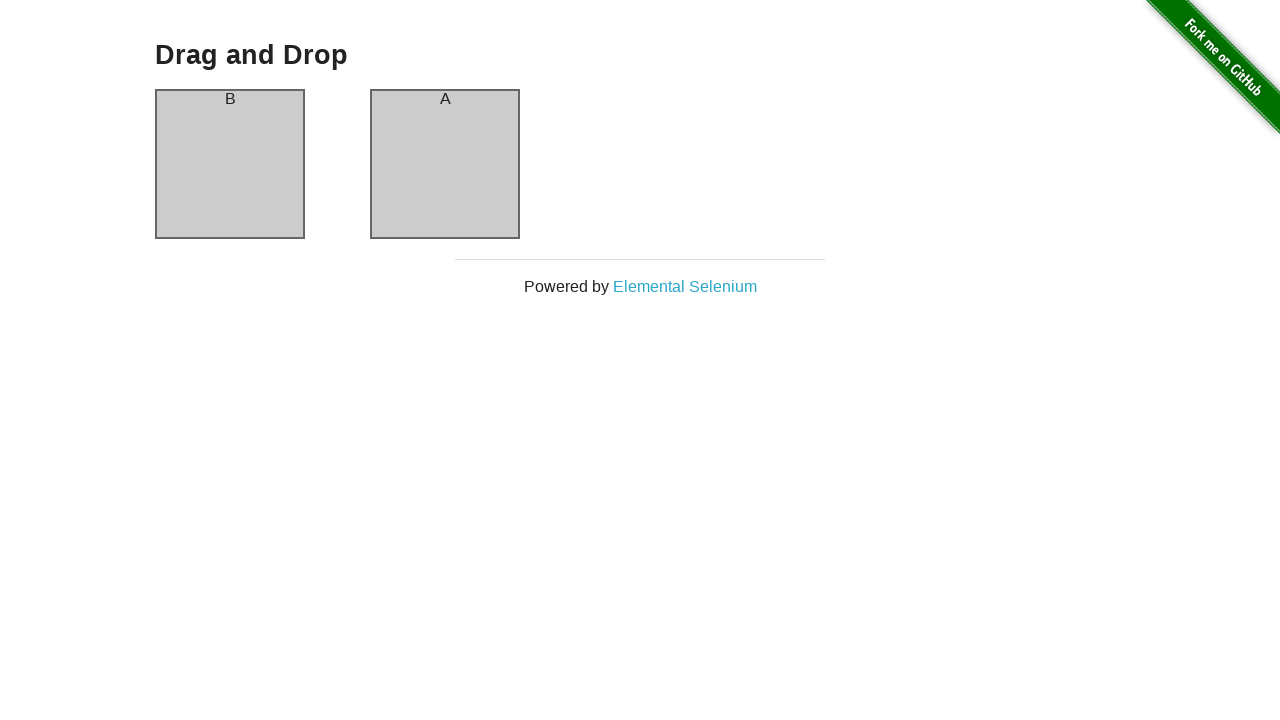

Waited for drag and drop operation to complete
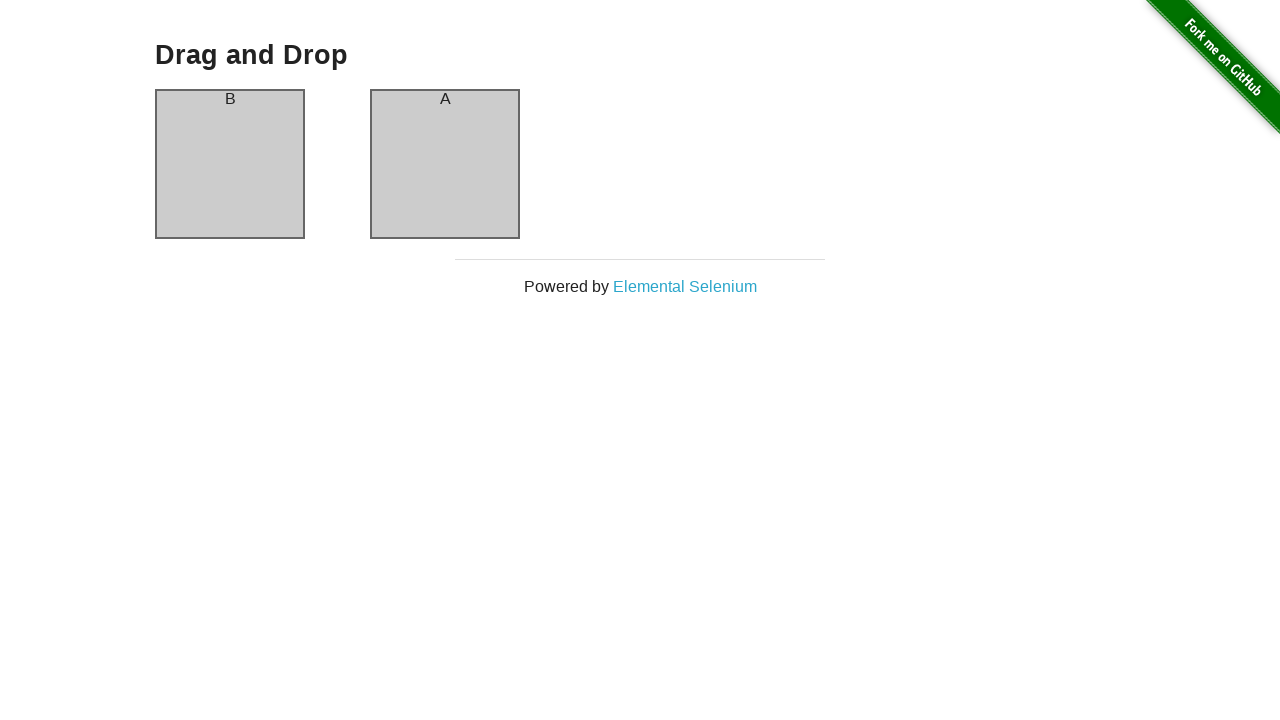

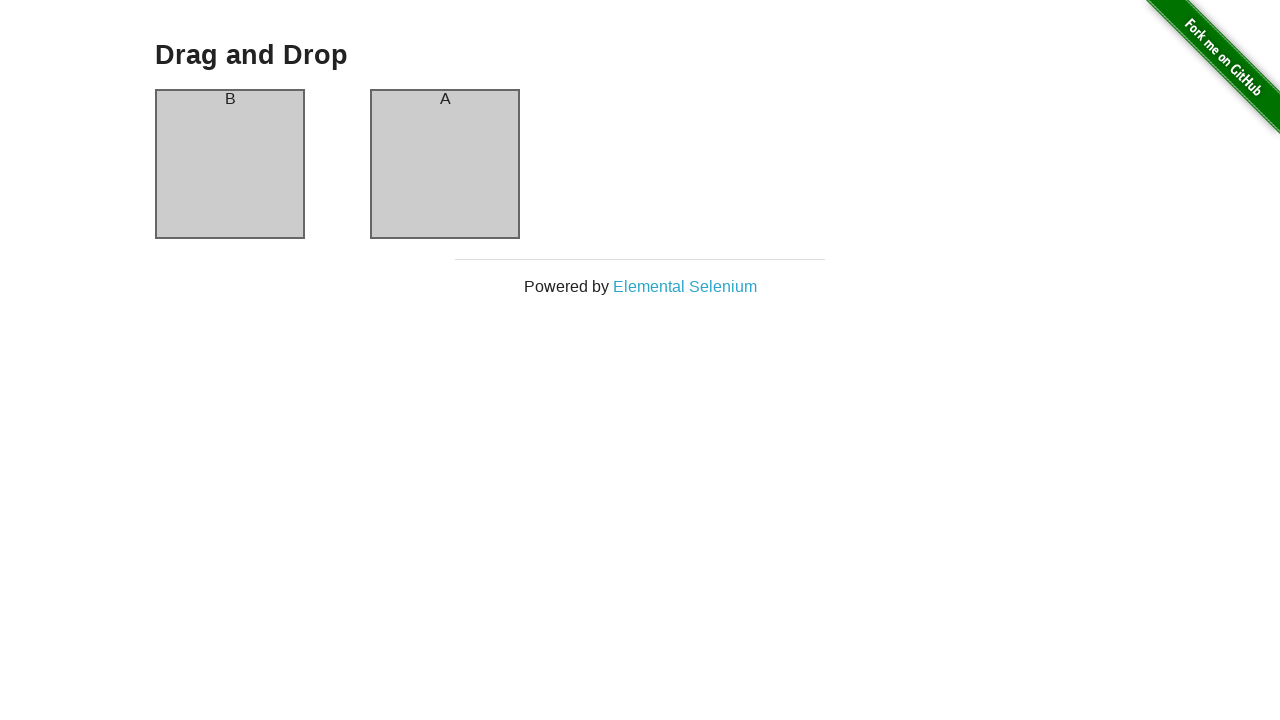